Tests drag and drop functionality within an iframe by dragging an element and dropping it onto a target

Starting URL: https://jqueryui.com/droppable/

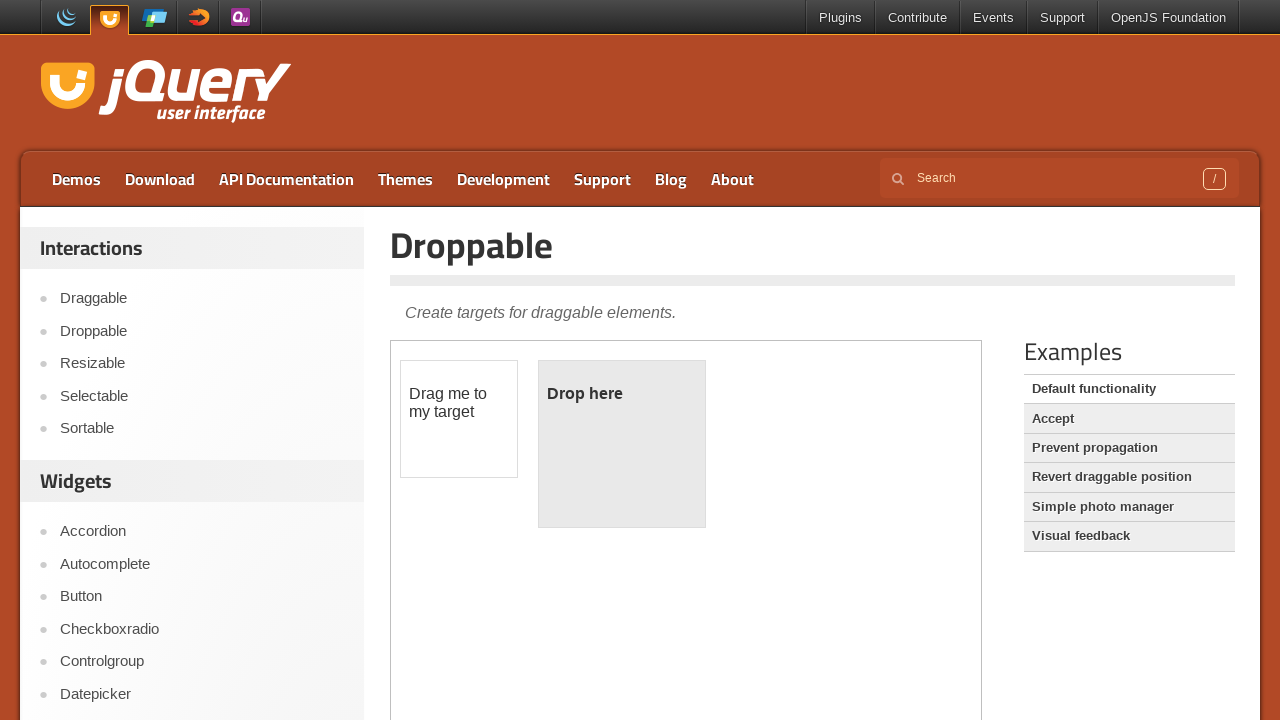

Located iframe containing drag and drop demo
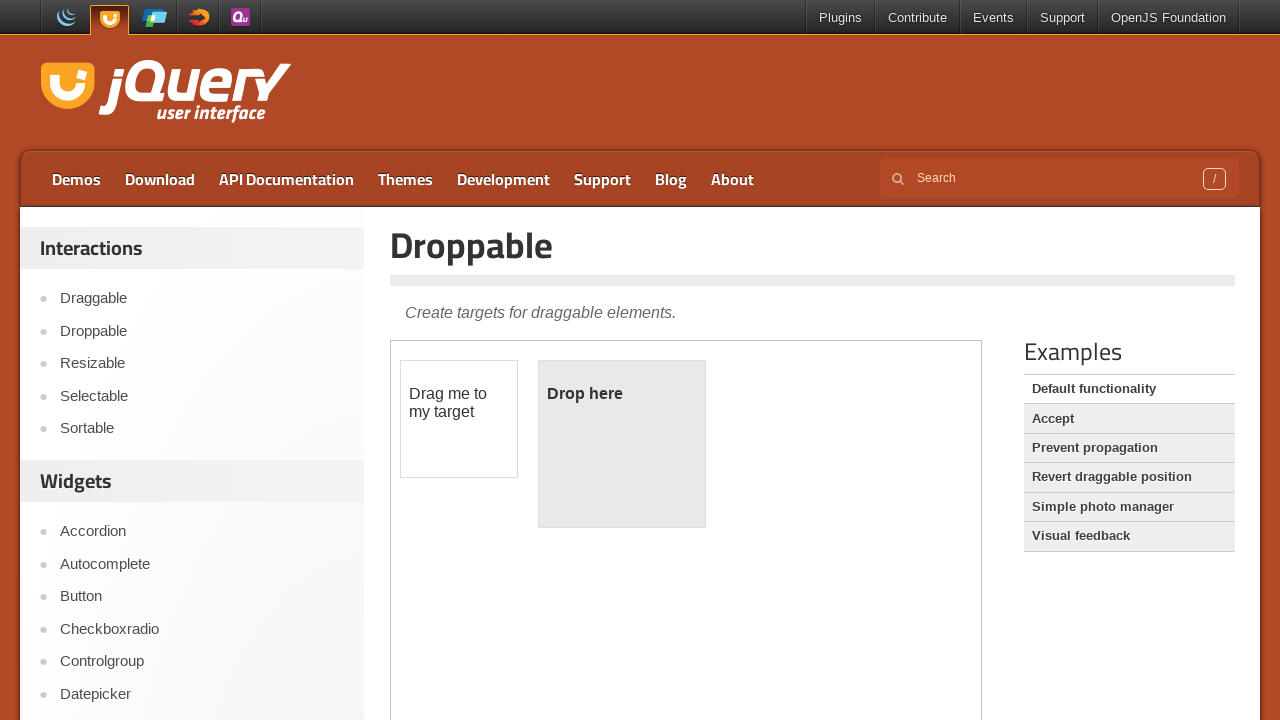

Located draggable element within iframe
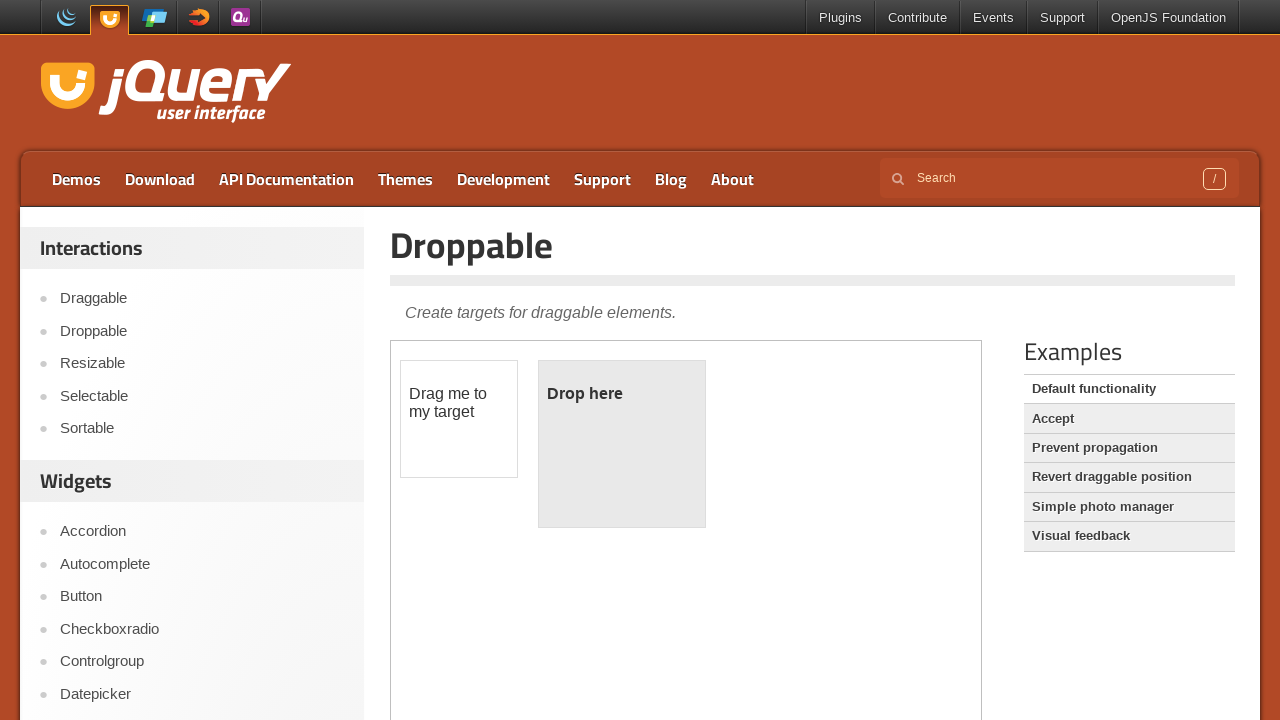

Located droppable target element within iframe
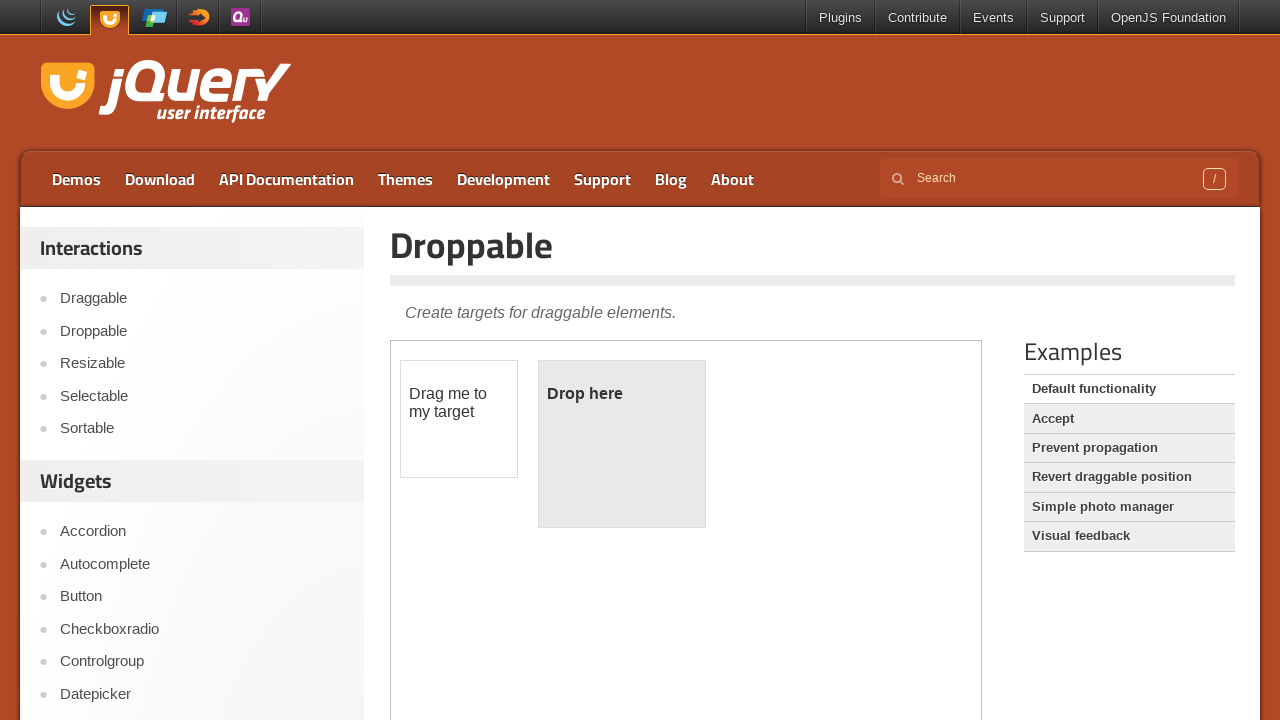

Successfully dragged element onto droppable target at (622, 444)
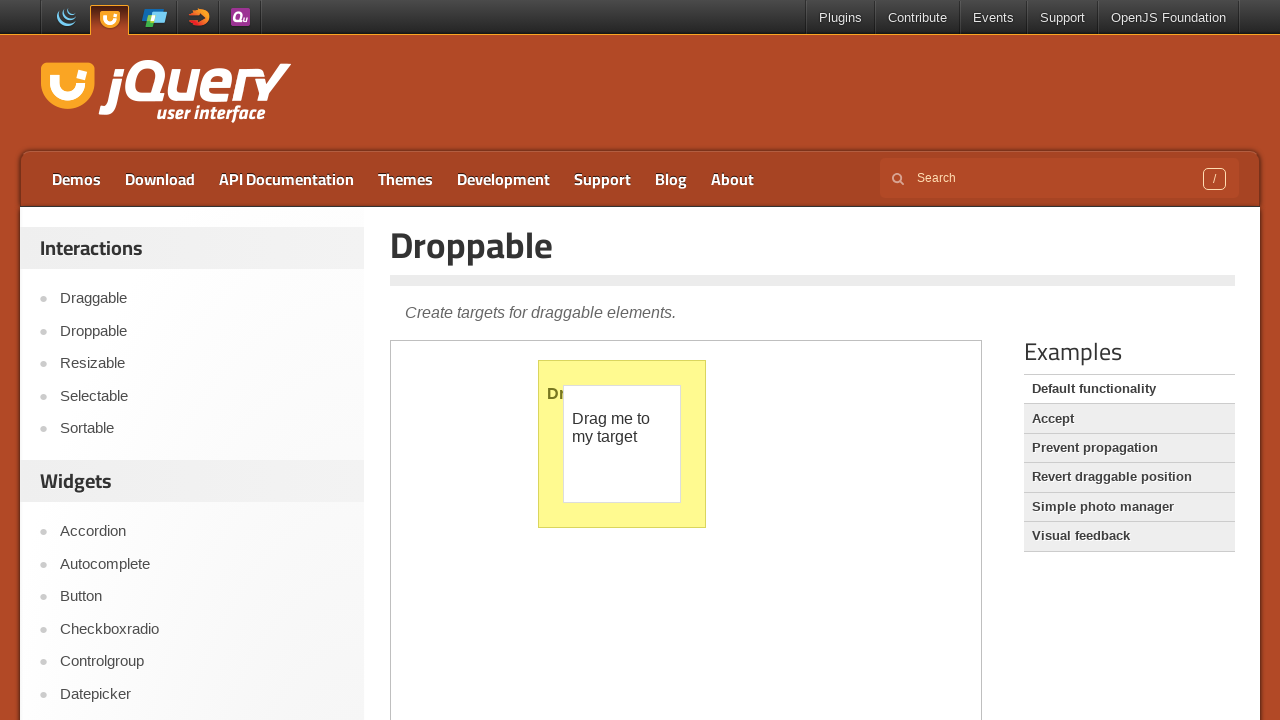

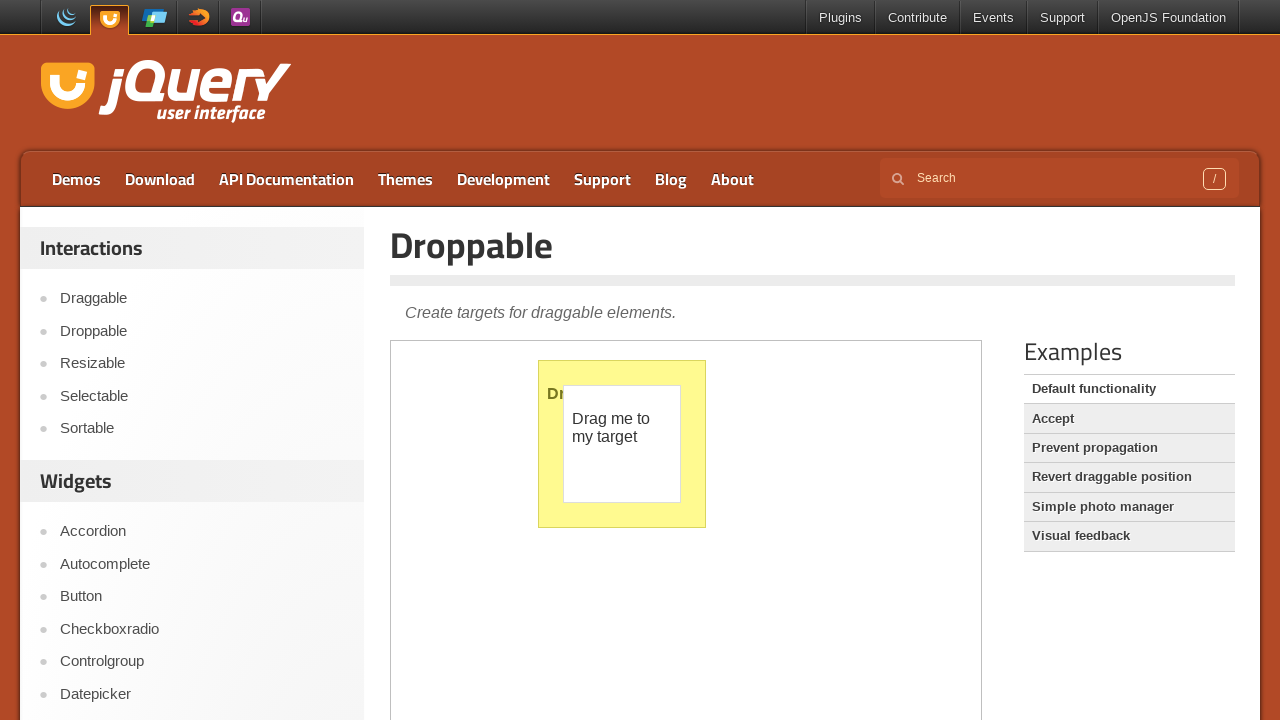